A more robust approach to handling multiple windows - stores the original window handle before clicking, then iterates through all windows to find the new one, and switches between them verifying titles.

Starting URL: http://the-internet.herokuapp.com/windows

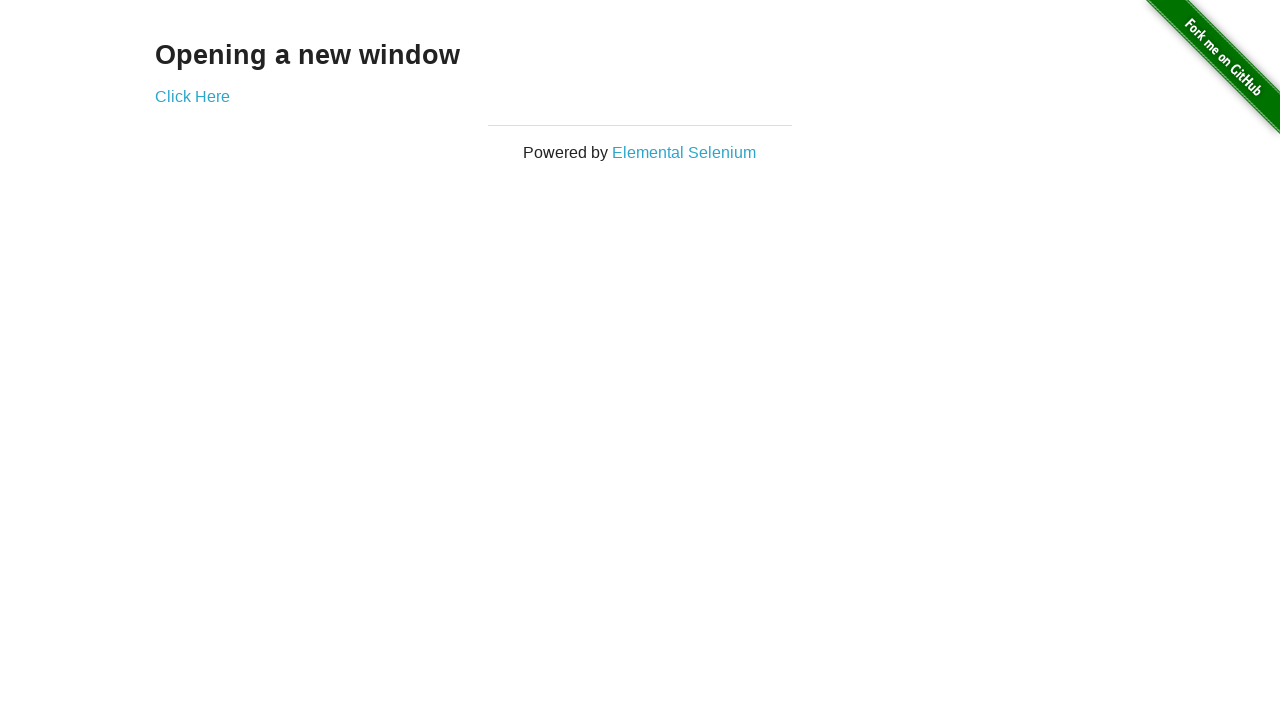

Stored reference to original page
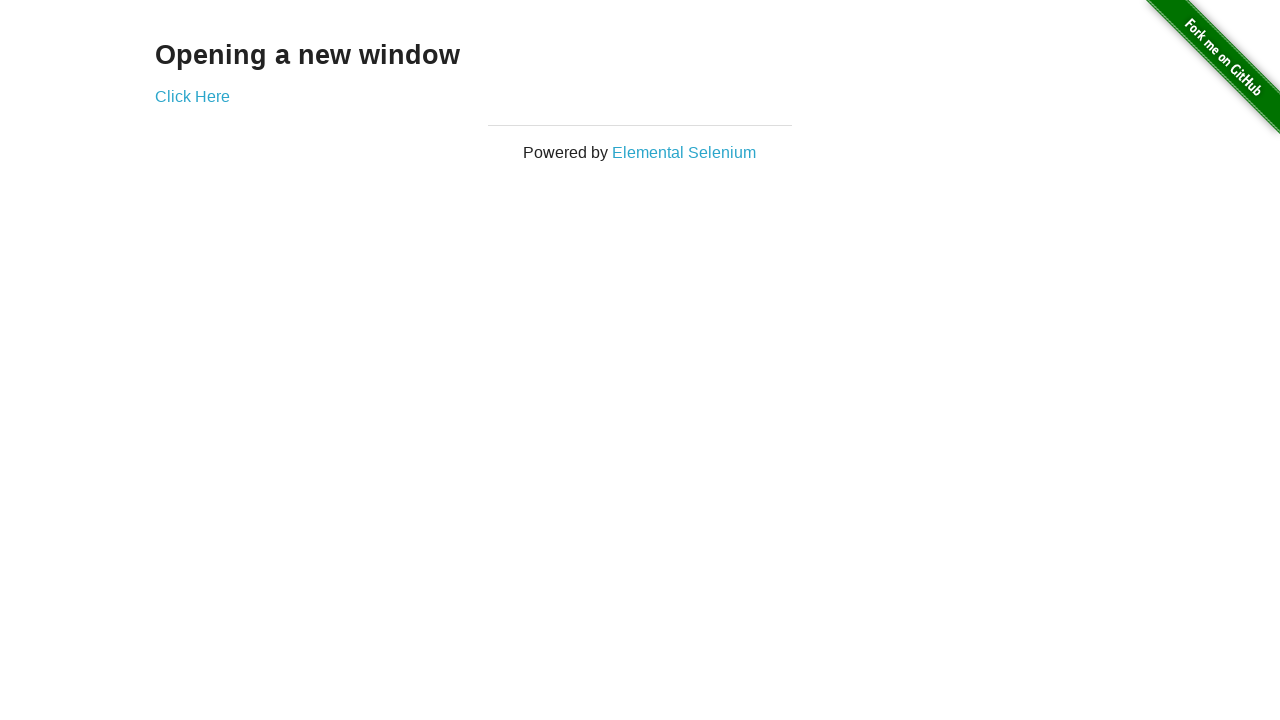

Clicked link that opens a new window at (192, 96) on .example a
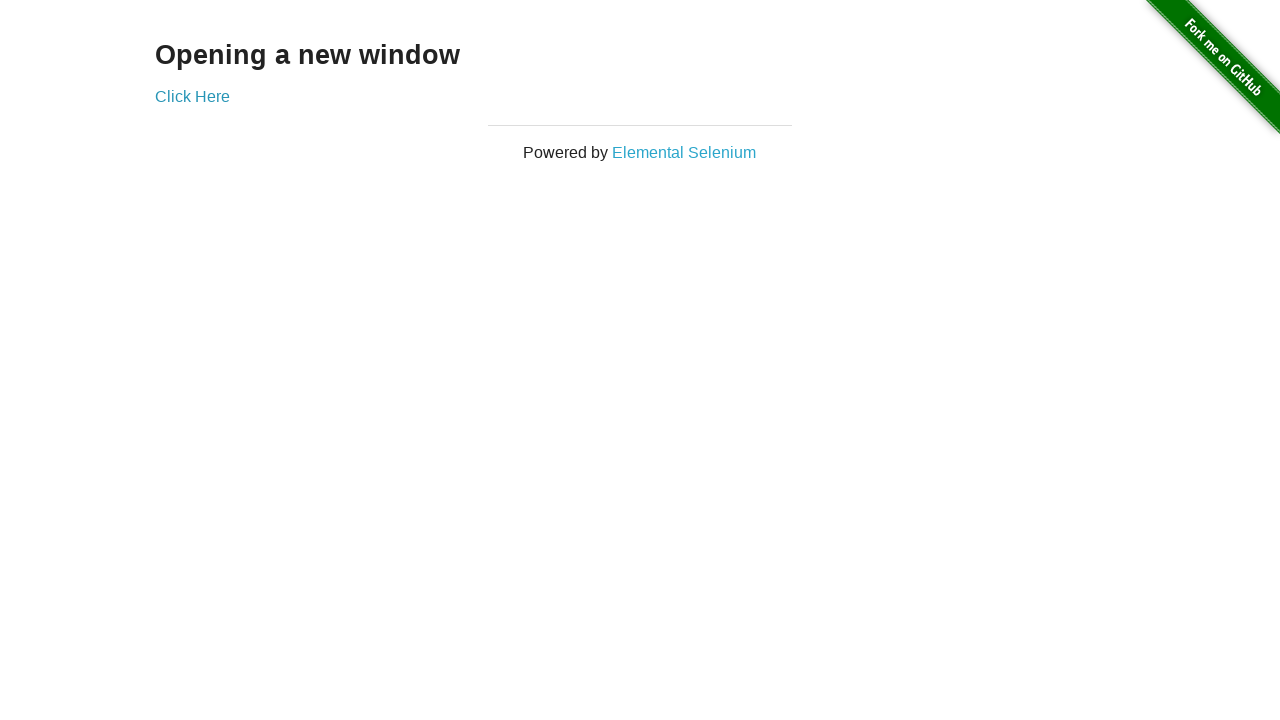

New window was opened and captured
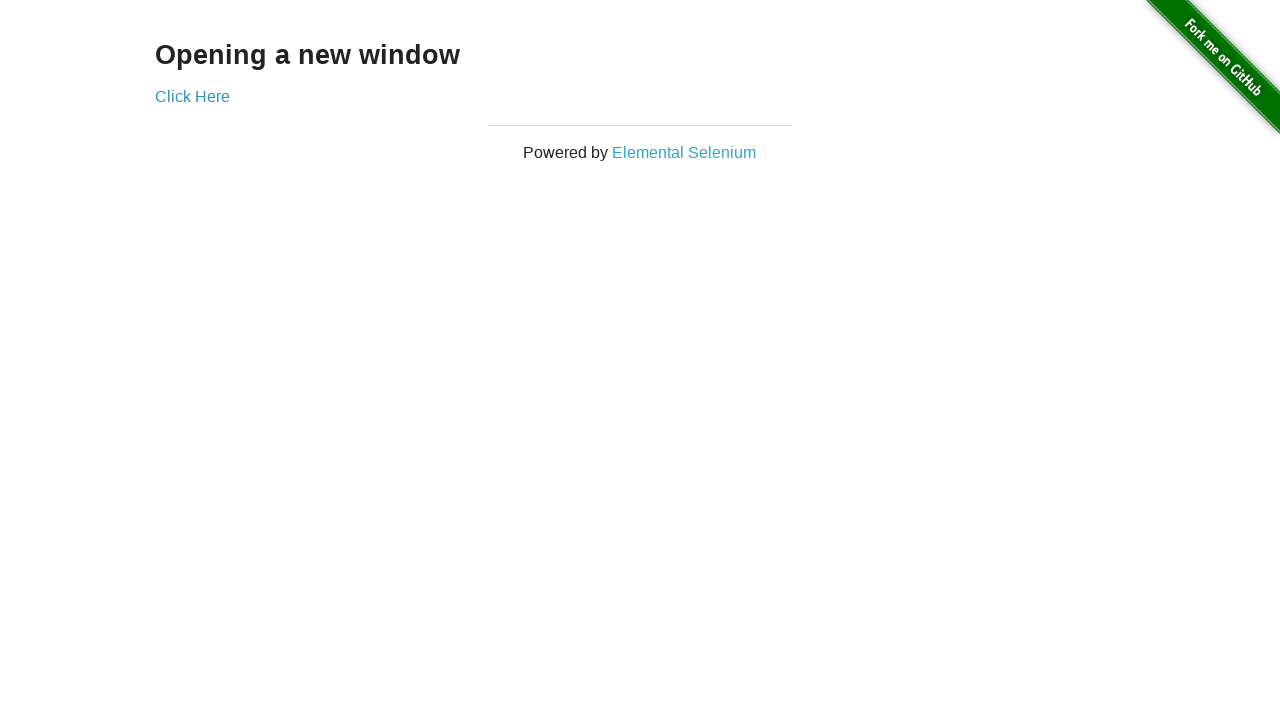

Verified original window title is not 'New Window'
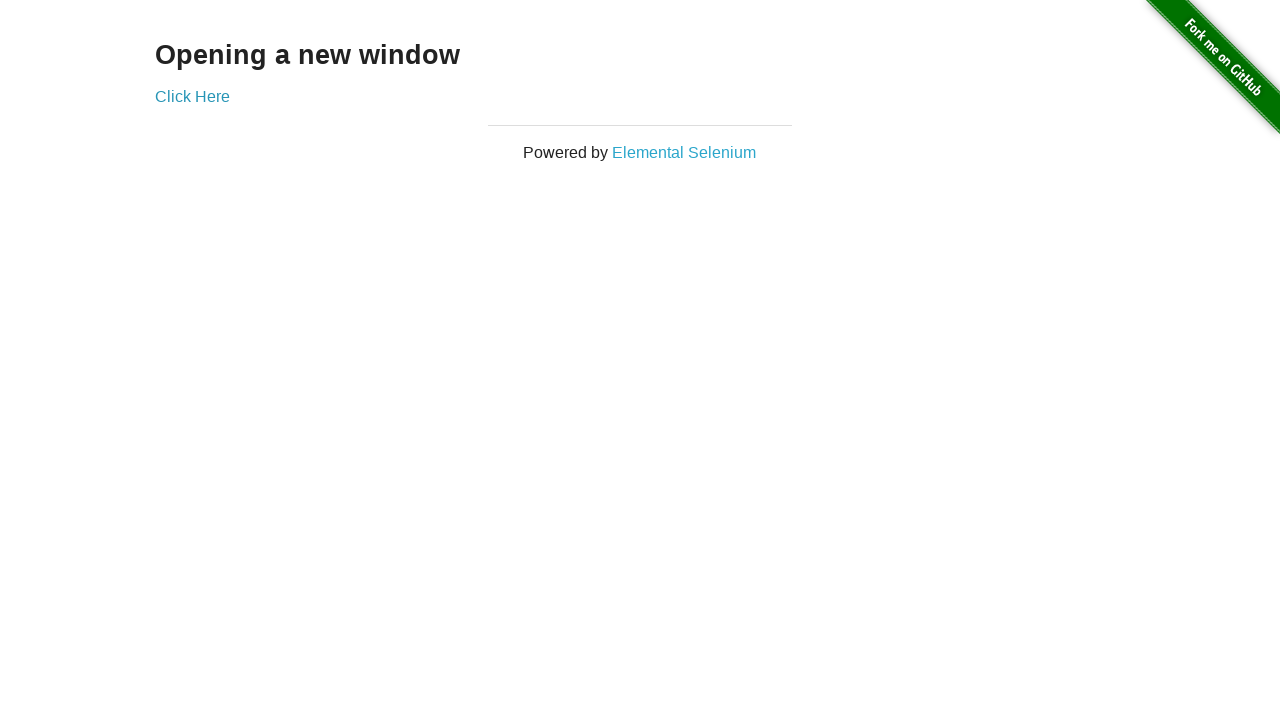

New window finished loading
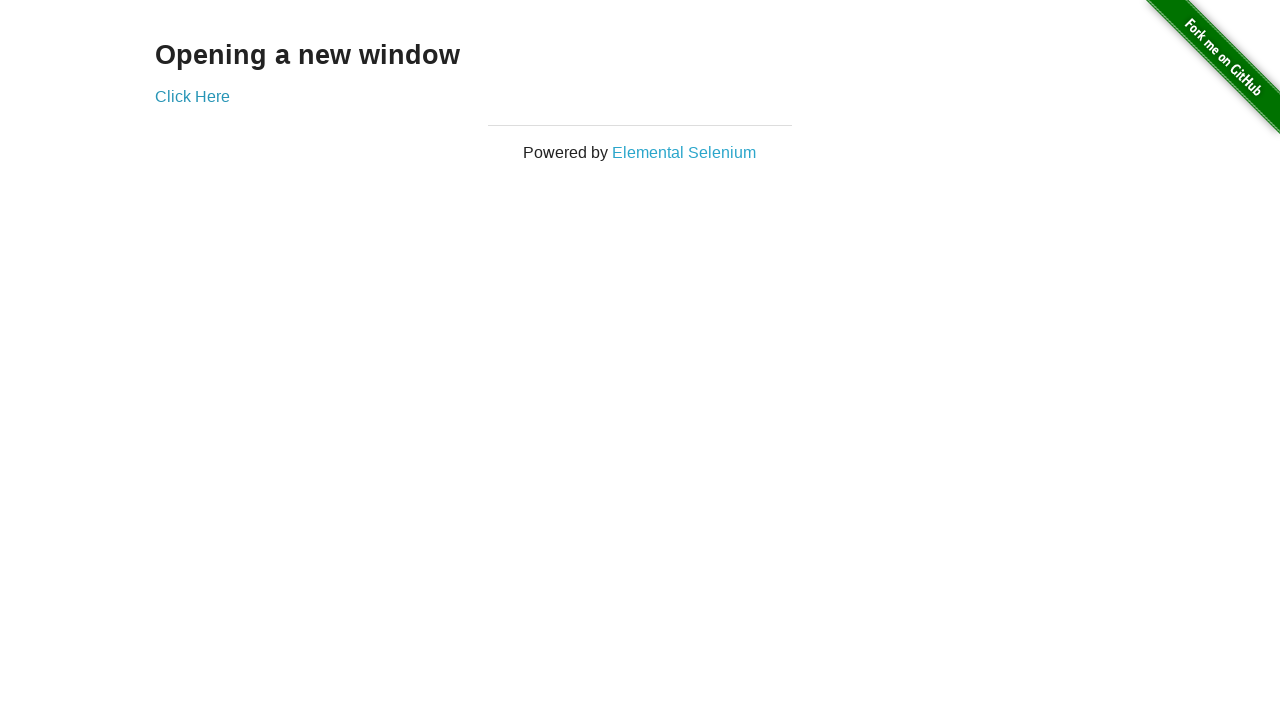

Verified new window title is 'New Window'
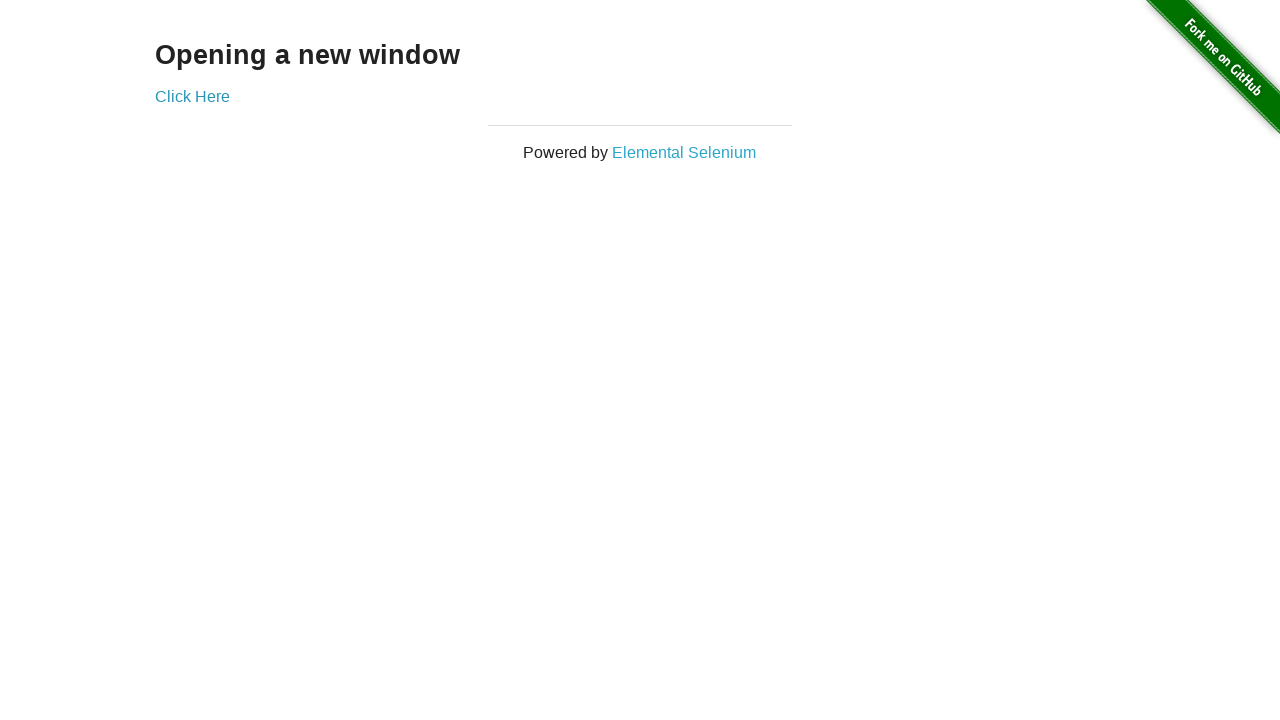

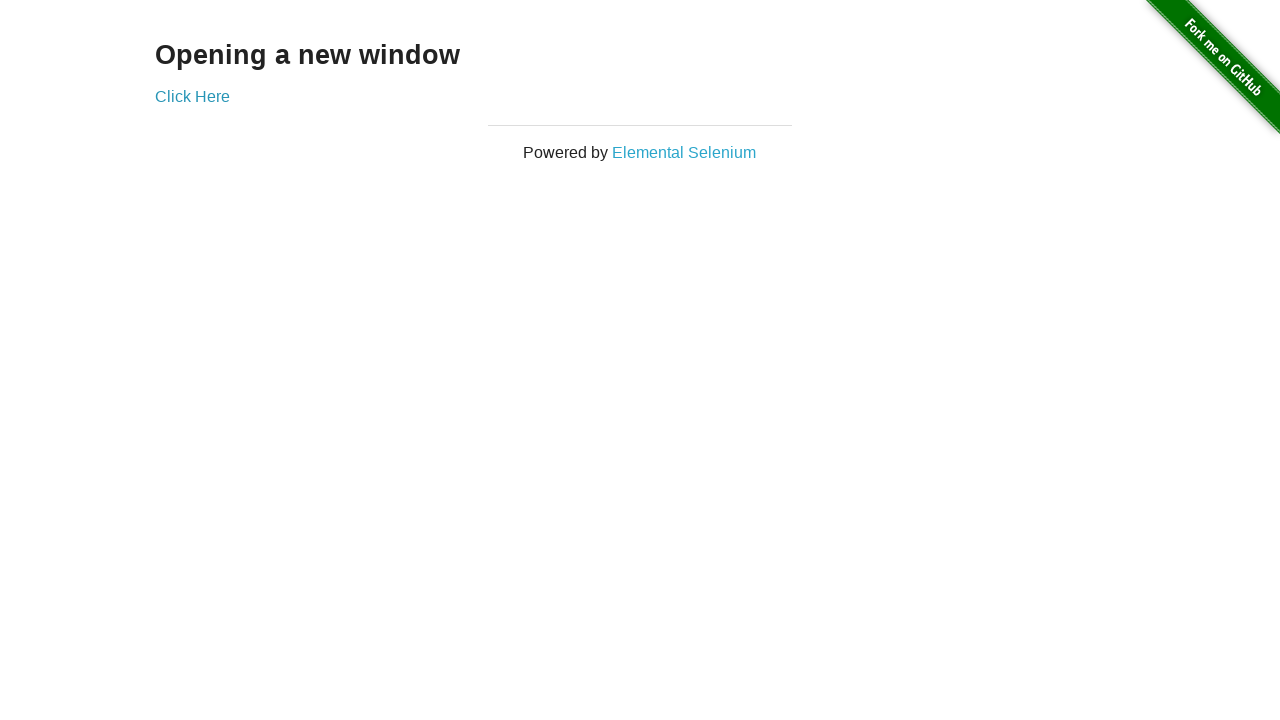